Navigates to the Infosys corporate website homepage and waits for the page to load

Starting URL: https://www.infosys.com/

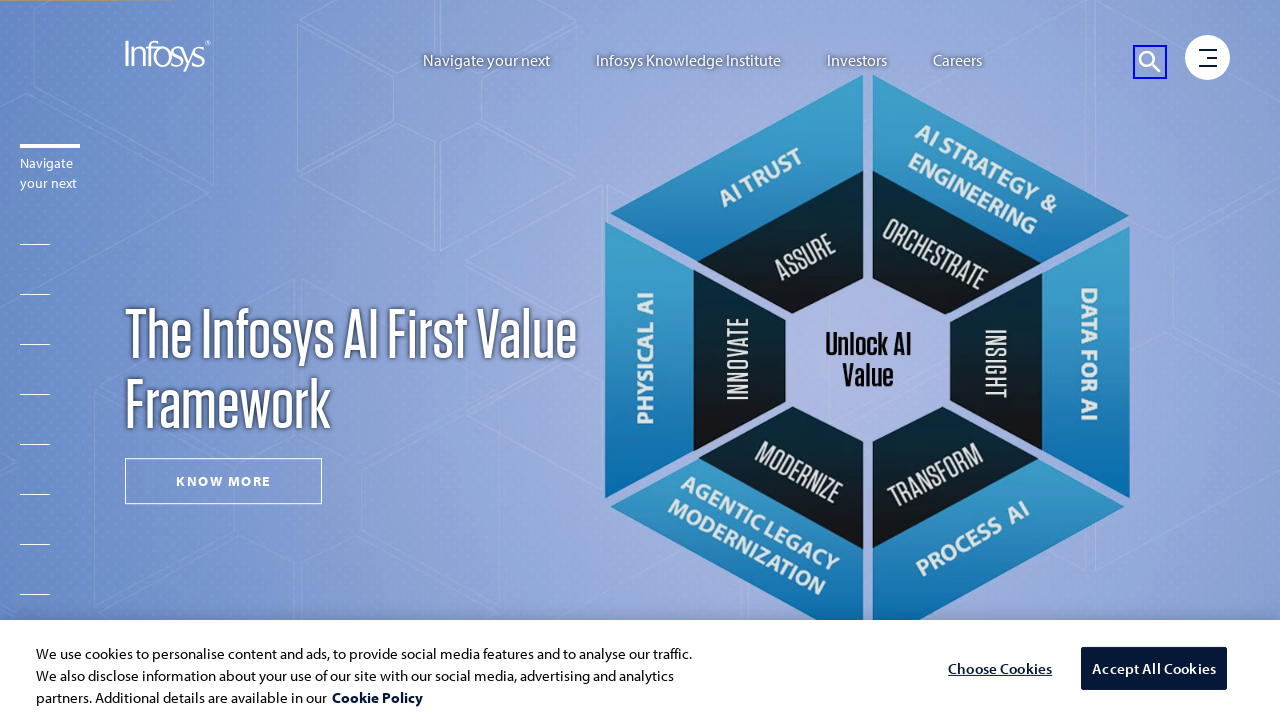

Waited for page DOM to be fully loaded
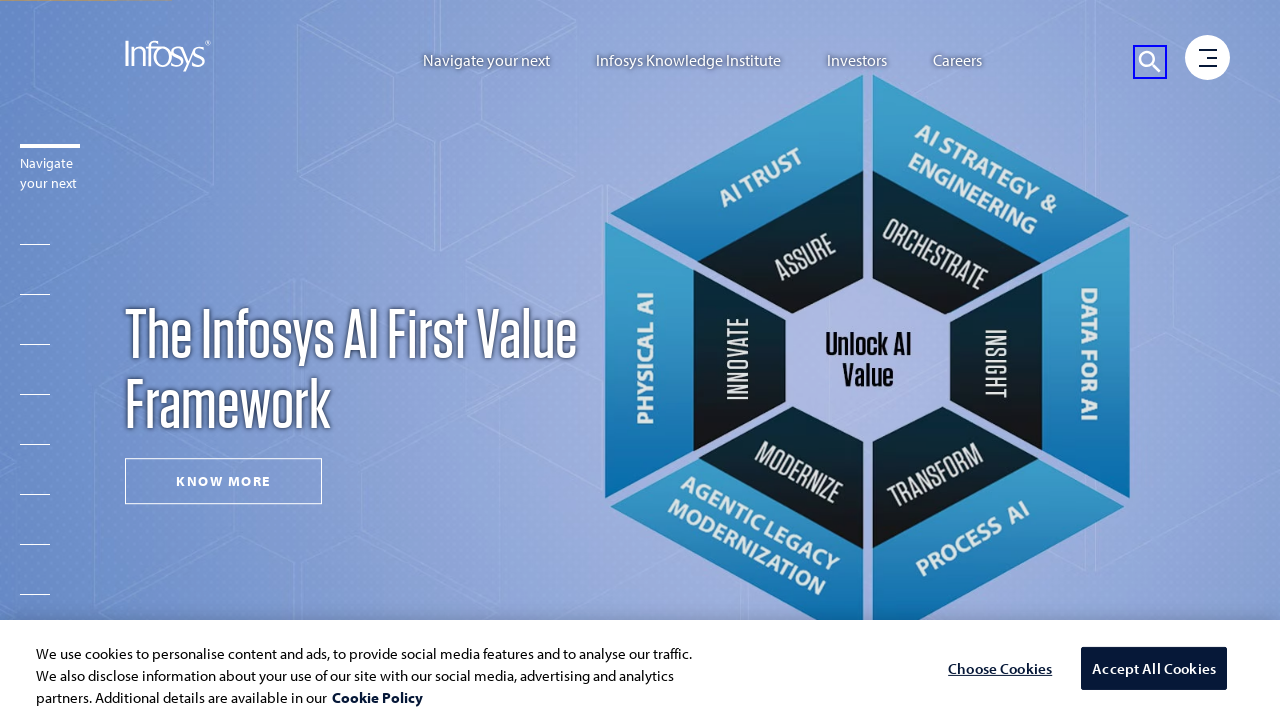

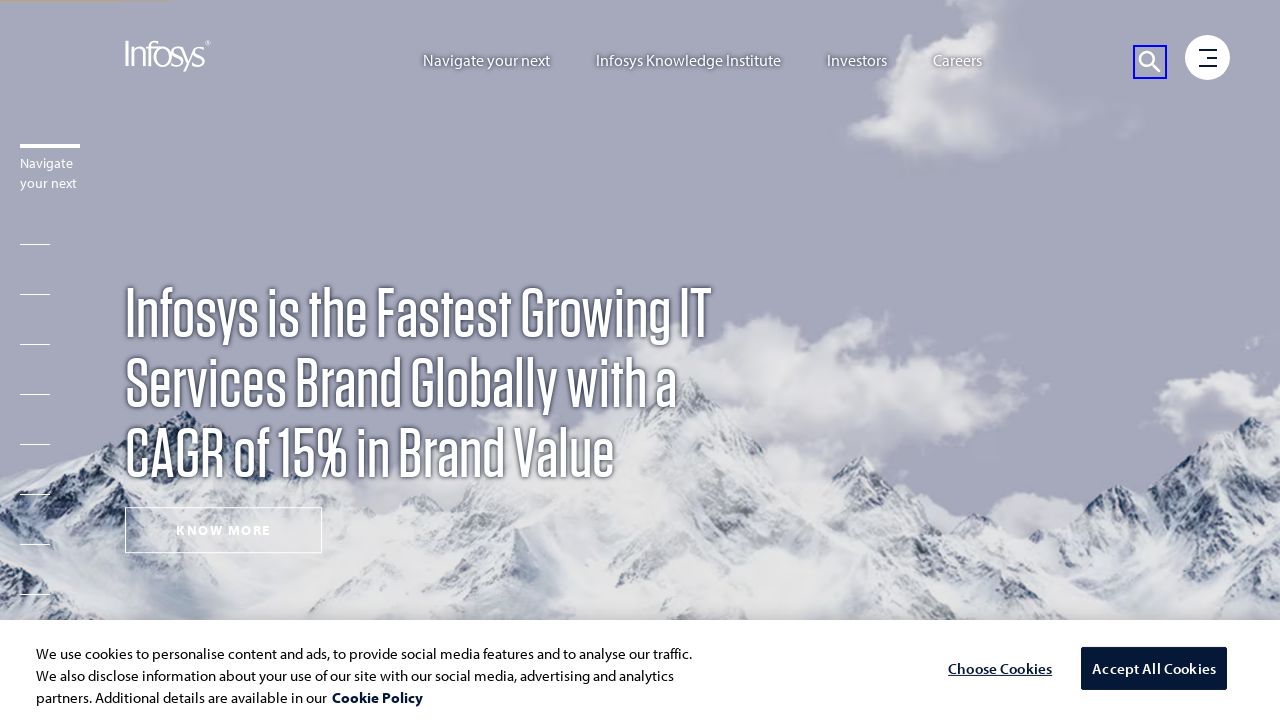